Navigates to a test automation practice blog page and performs vertical scrolling - first scrolling to the bottom of the page, then scrolling by a specific pixel amount.

Starting URL: https://testautomationpractice.blogspot.com/

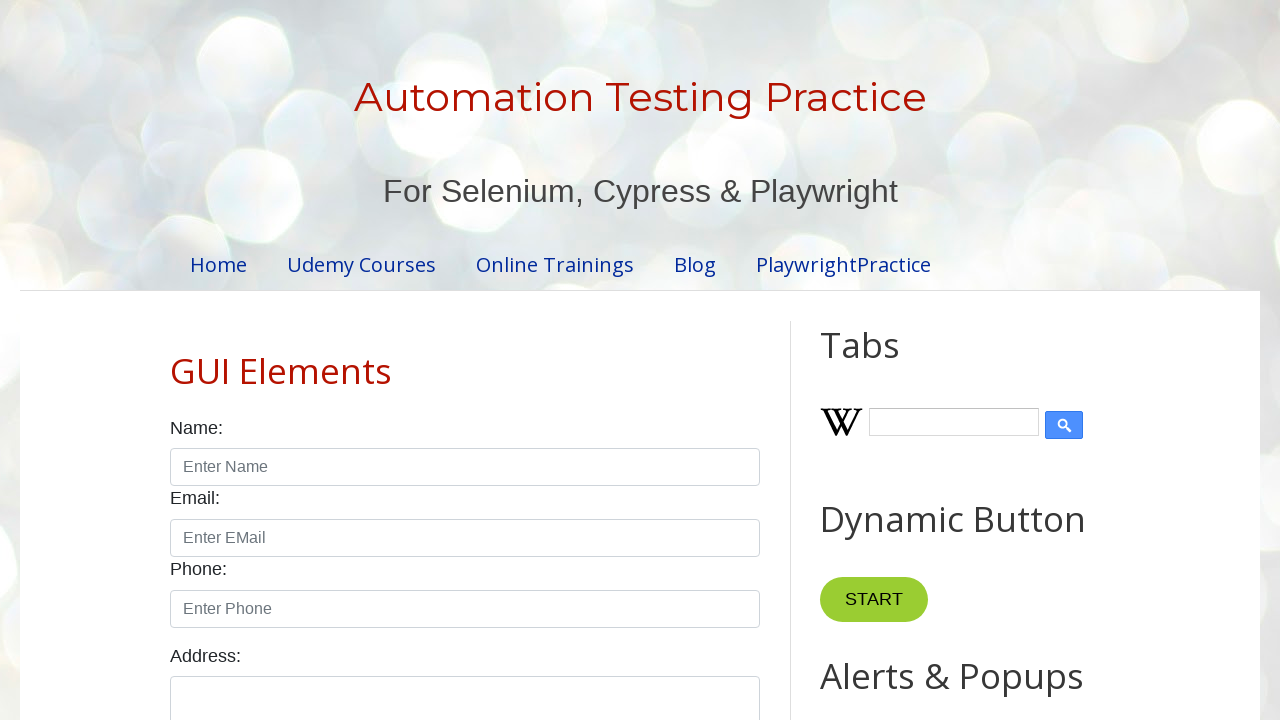

Scrolled to the bottom of the page
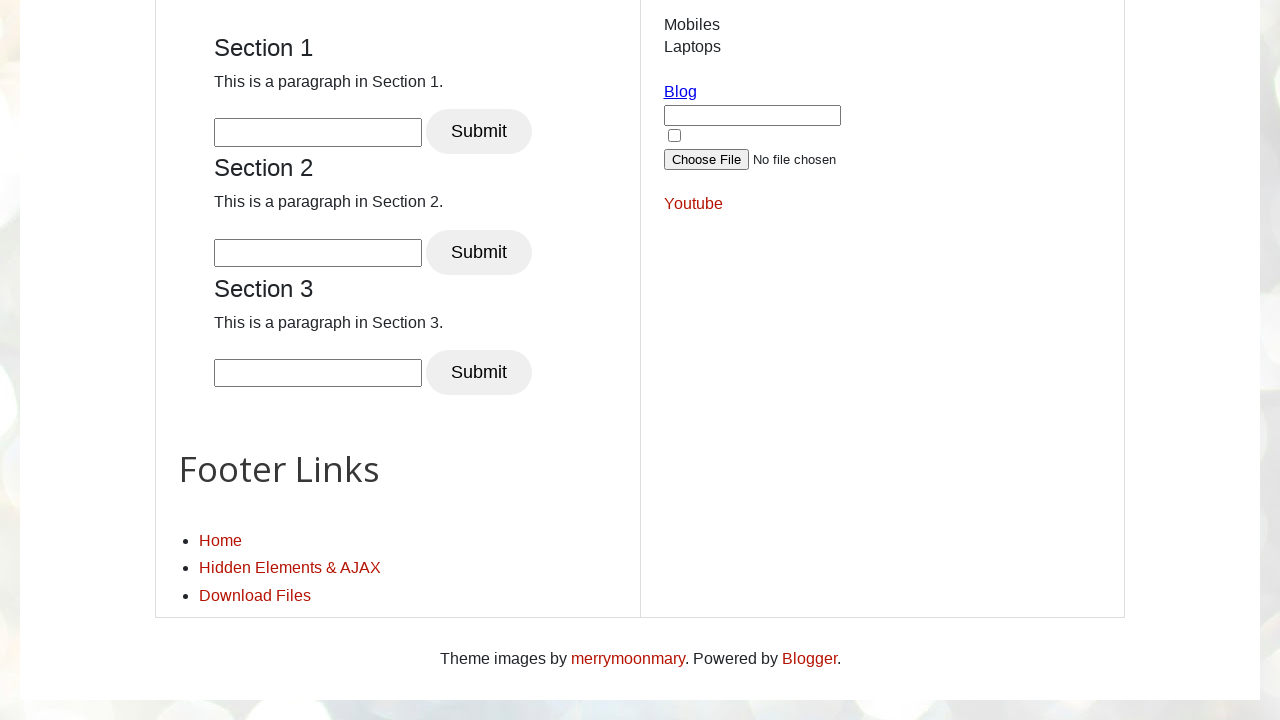

Waited 2 seconds for content to load
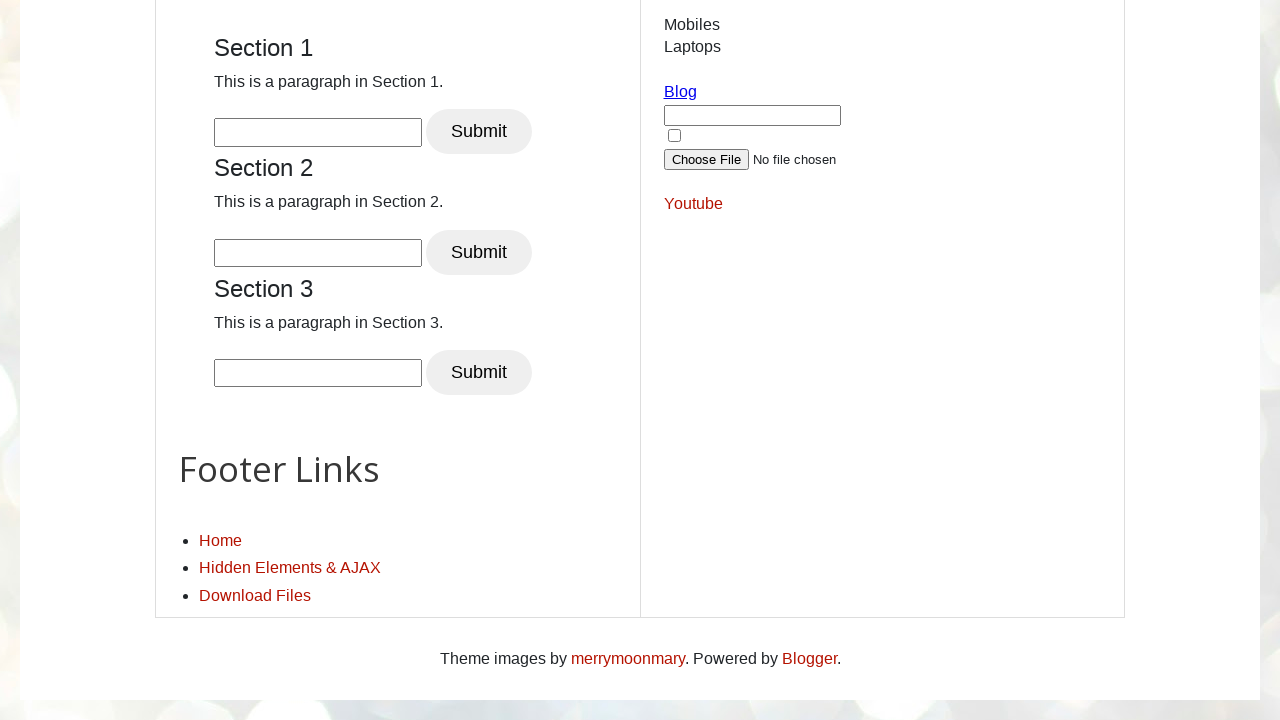

Scrolled down by 1800 pixels
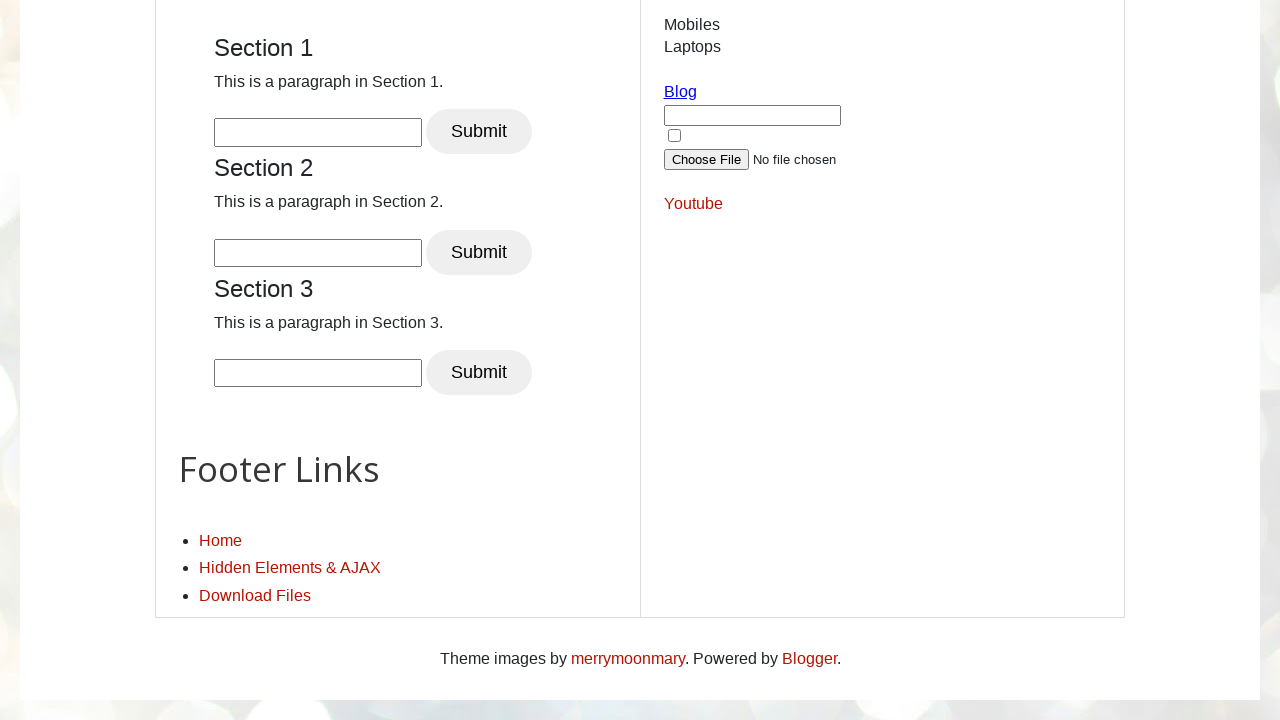

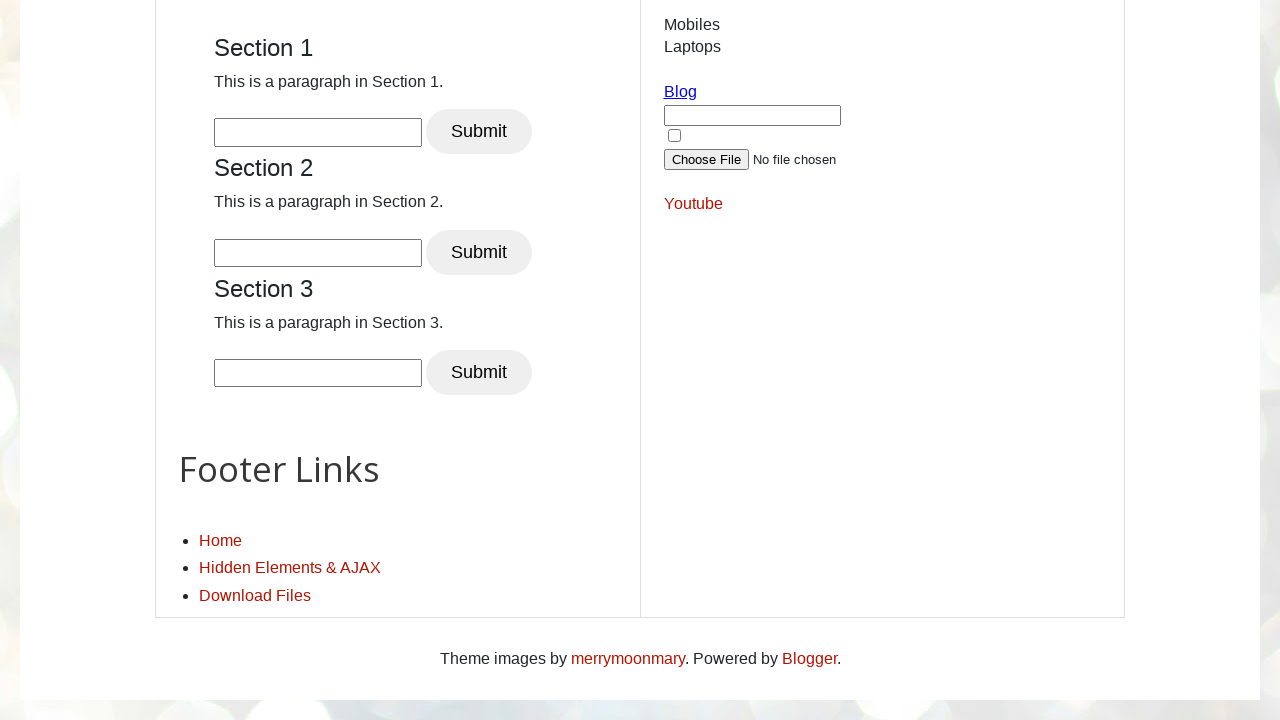